Tests dynamic loading functionality by clicking Start button and verifying that "Hello World!" text becomes visible after loading

Starting URL: https://automationfc.github.io/dynamic-loading/

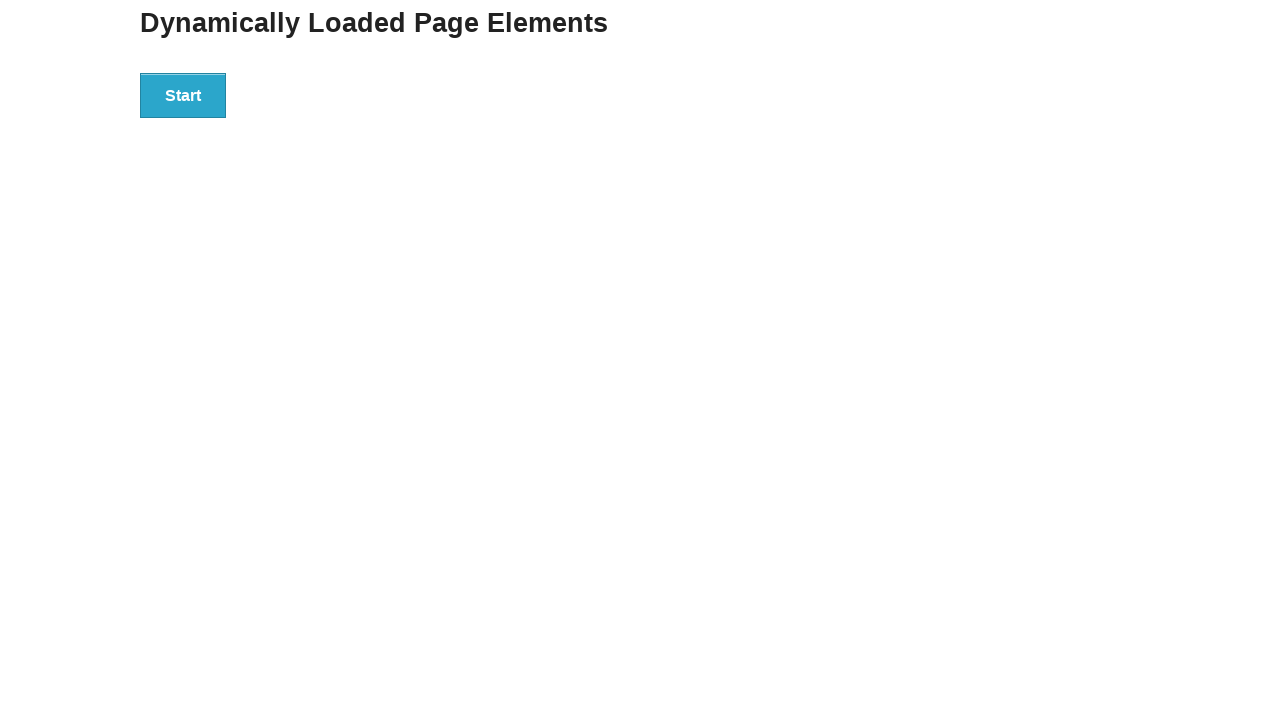

Clicked Start button to initiate dynamic loading at (183, 95) on xpath=//*[text()='Start']
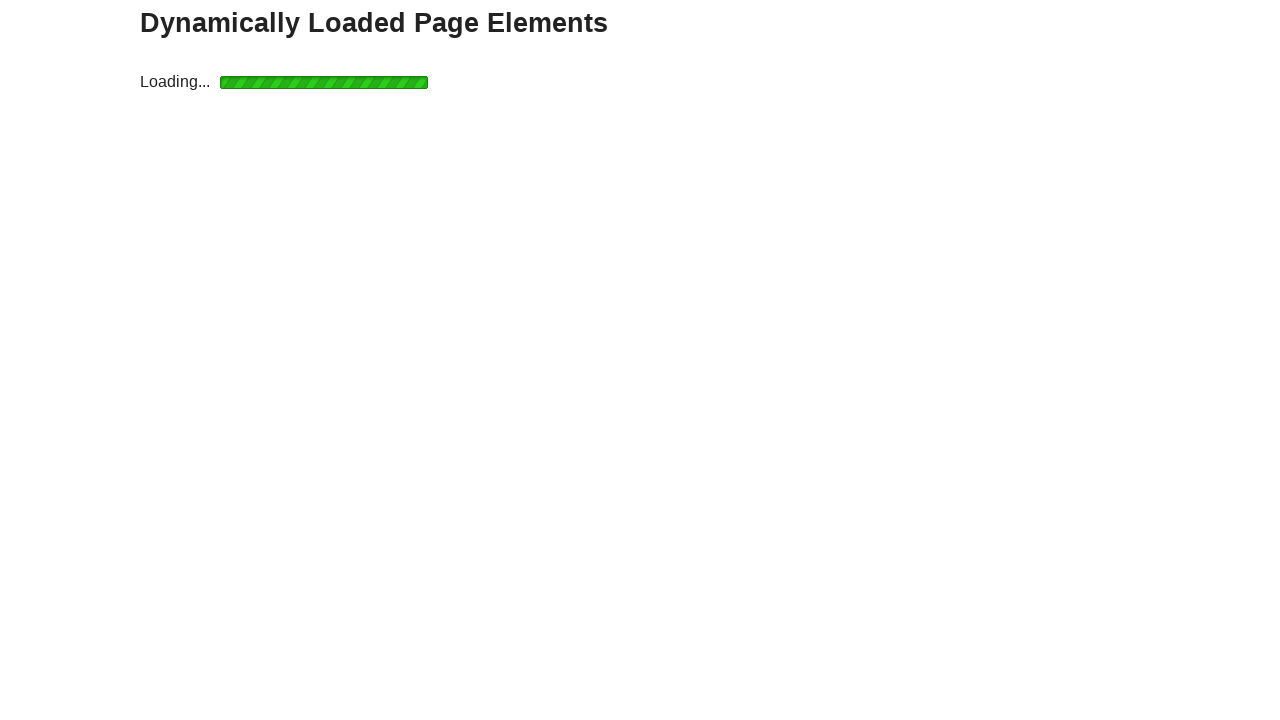

Waited for 'Hello World!' text to become visible after loading
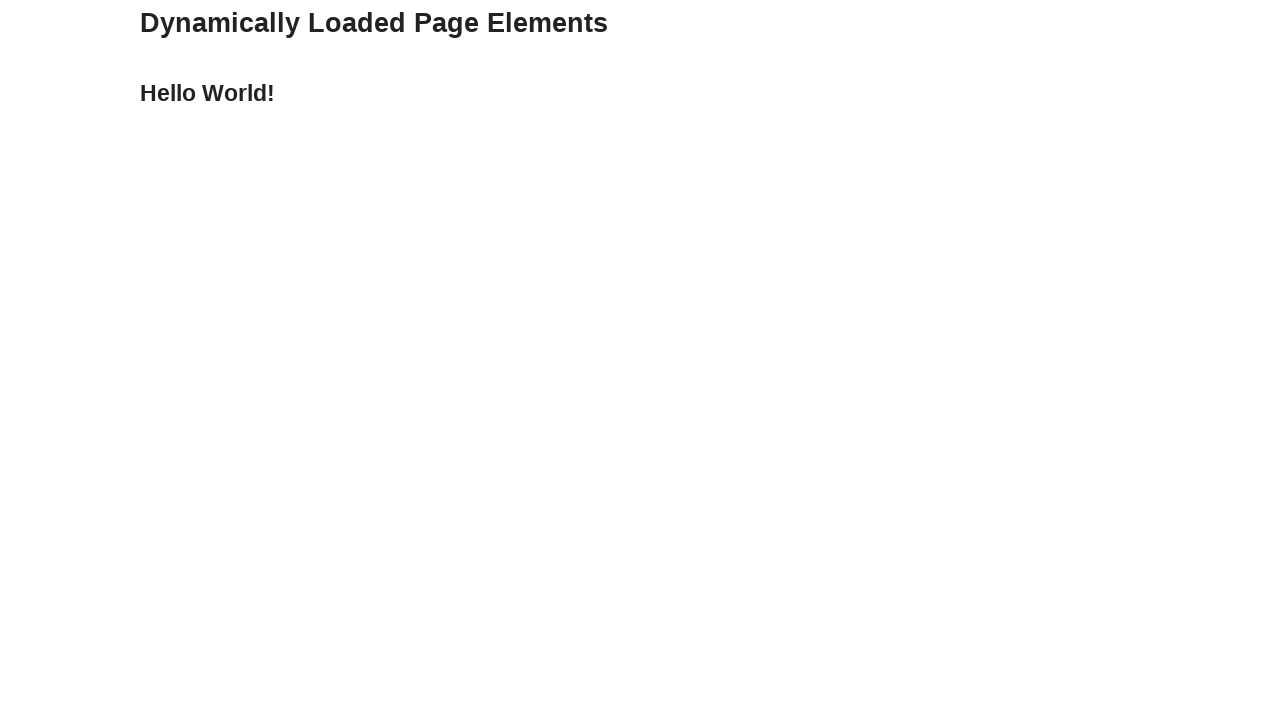

Verified that 'Hello World!' text is displayed
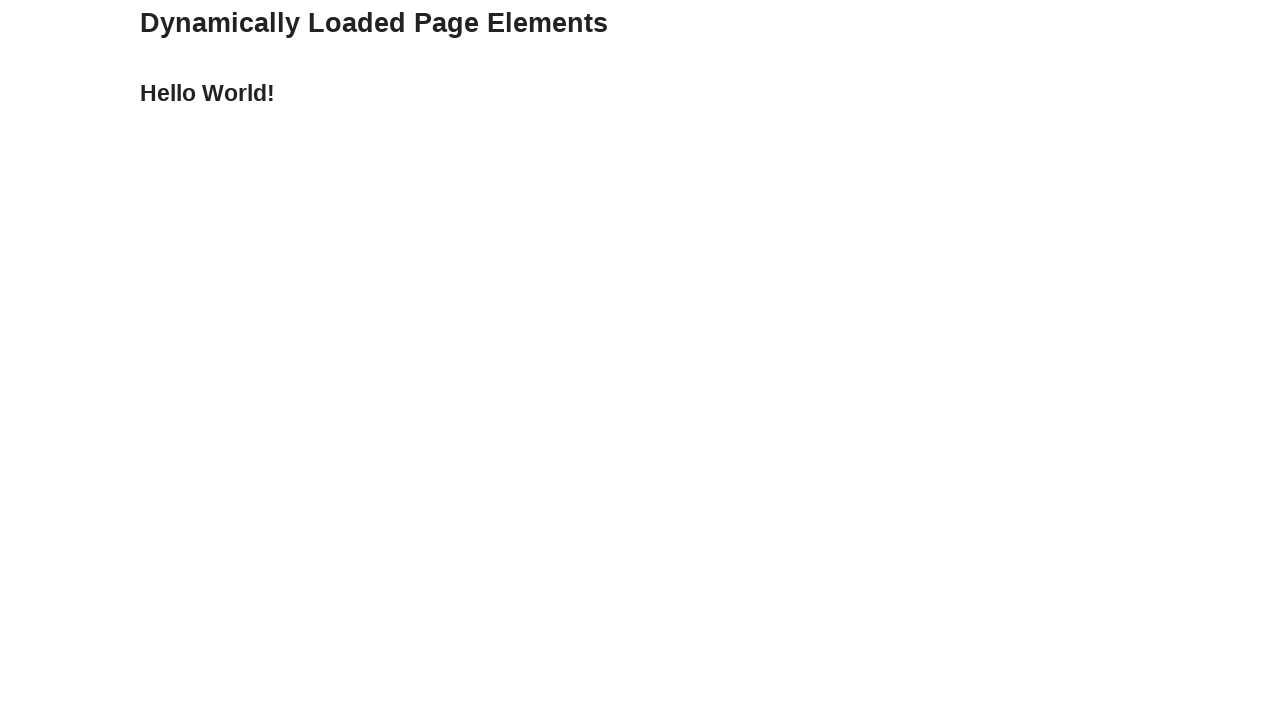

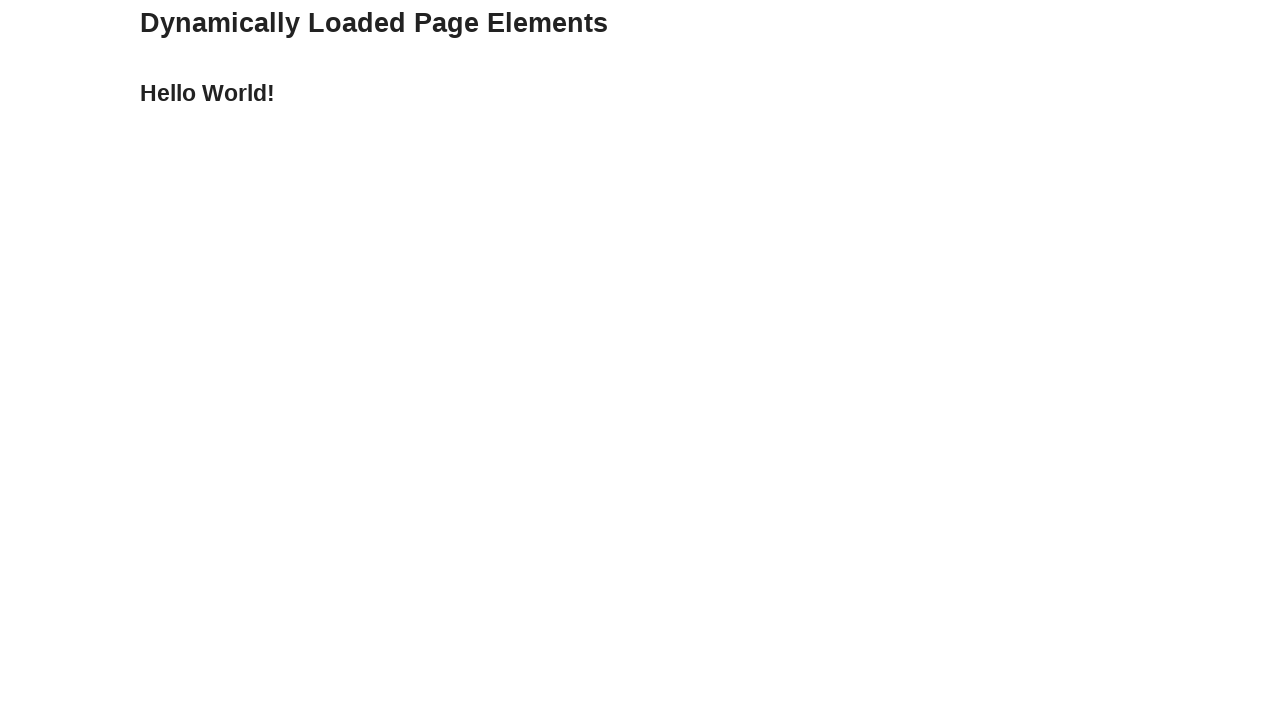